Tests filtering to display all todo items after filtering by other criteria

Starting URL: https://demo.playwright.dev/todomvc

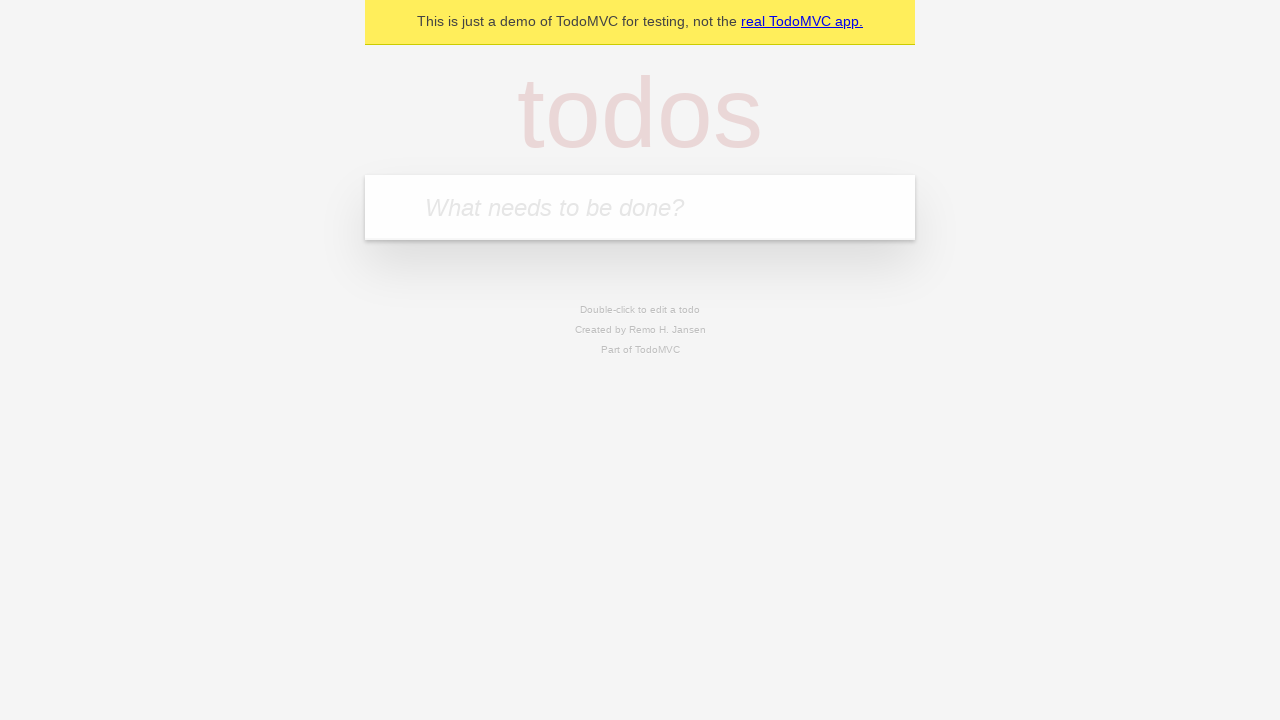

Filled todo input with 'buy some cheese' on internal:attr=[placeholder="What needs to be done?"i]
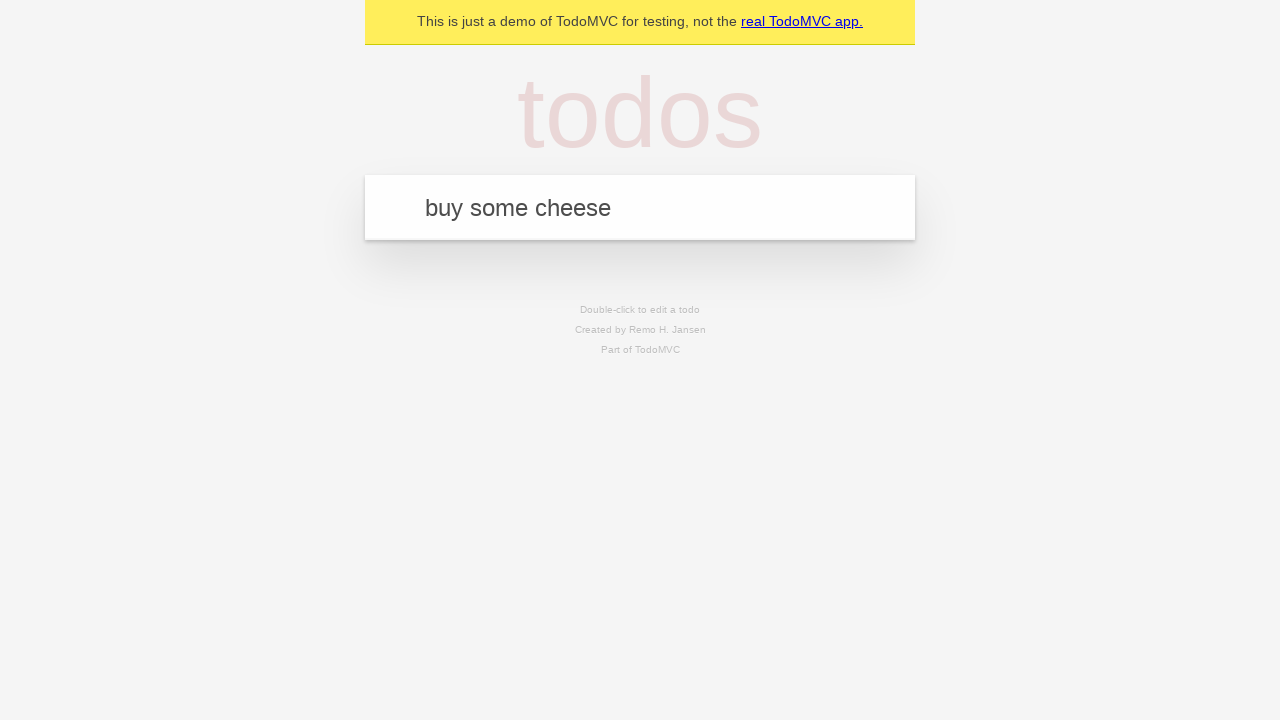

Pressed Enter to create first todo on internal:attr=[placeholder="What needs to be done?"i]
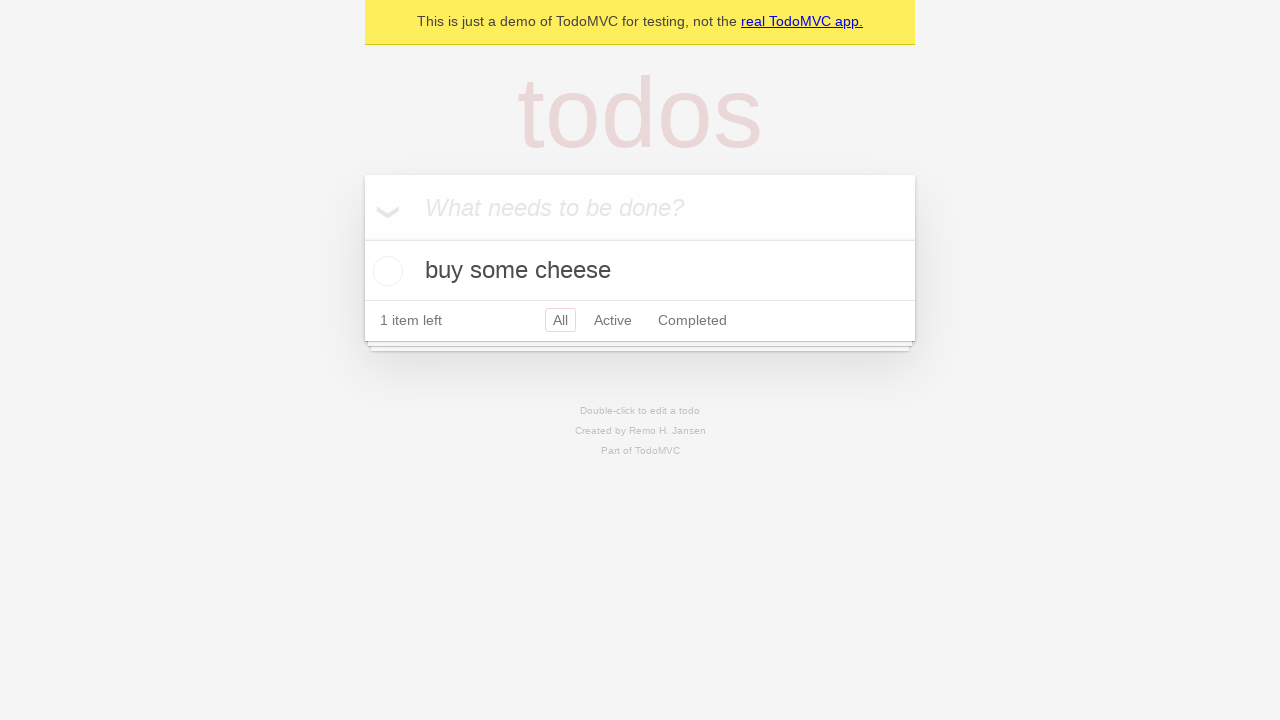

Filled todo input with 'feed the cat' on internal:attr=[placeholder="What needs to be done?"i]
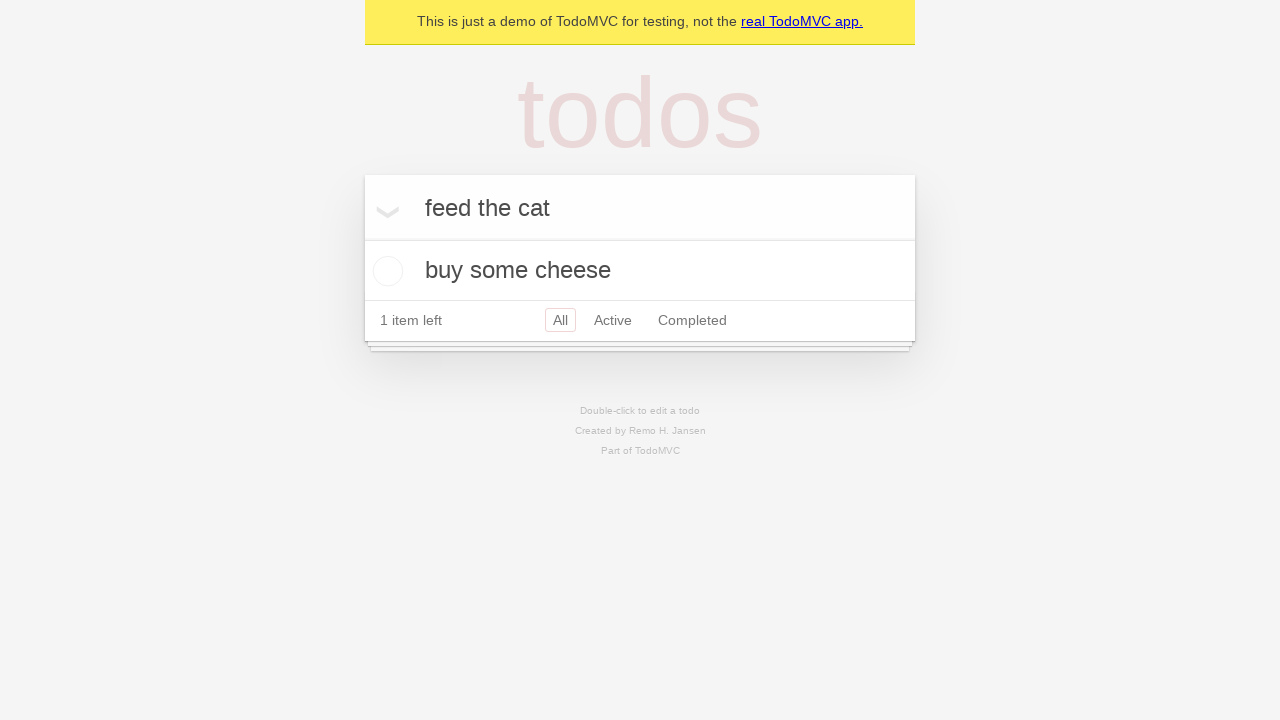

Pressed Enter to create second todo on internal:attr=[placeholder="What needs to be done?"i]
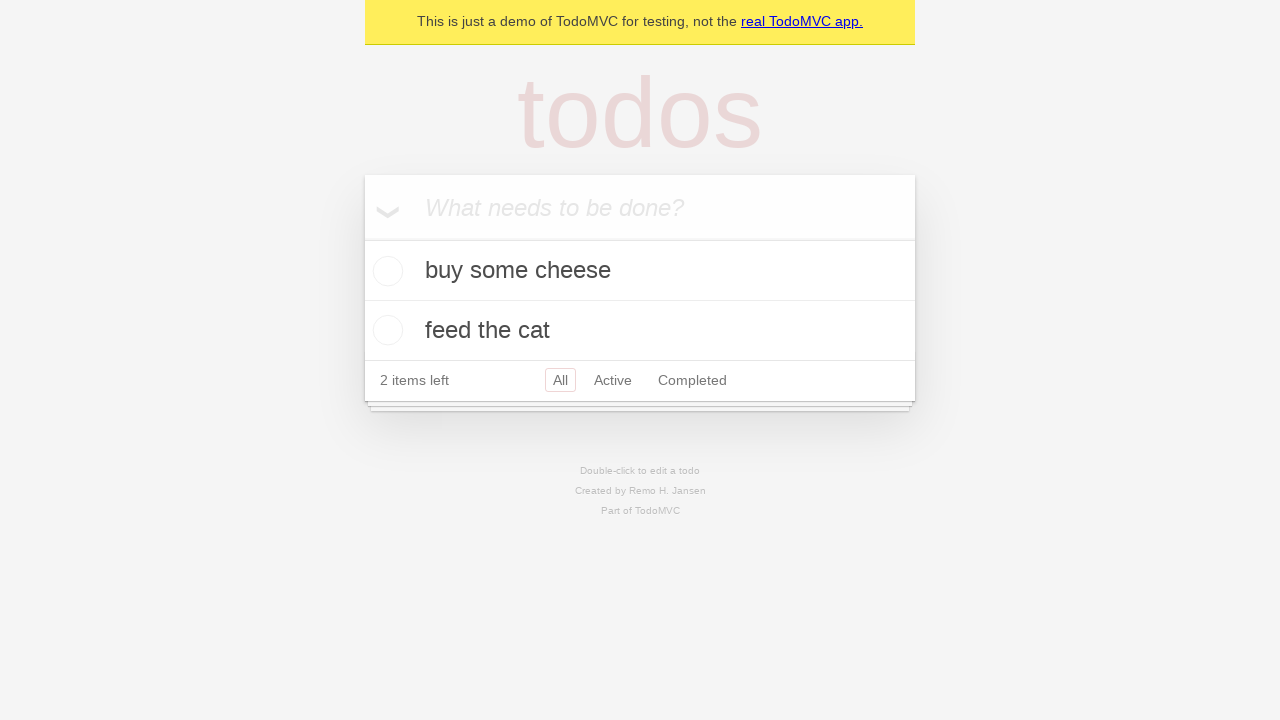

Filled todo input with 'book a doctors appointment' on internal:attr=[placeholder="What needs to be done?"i]
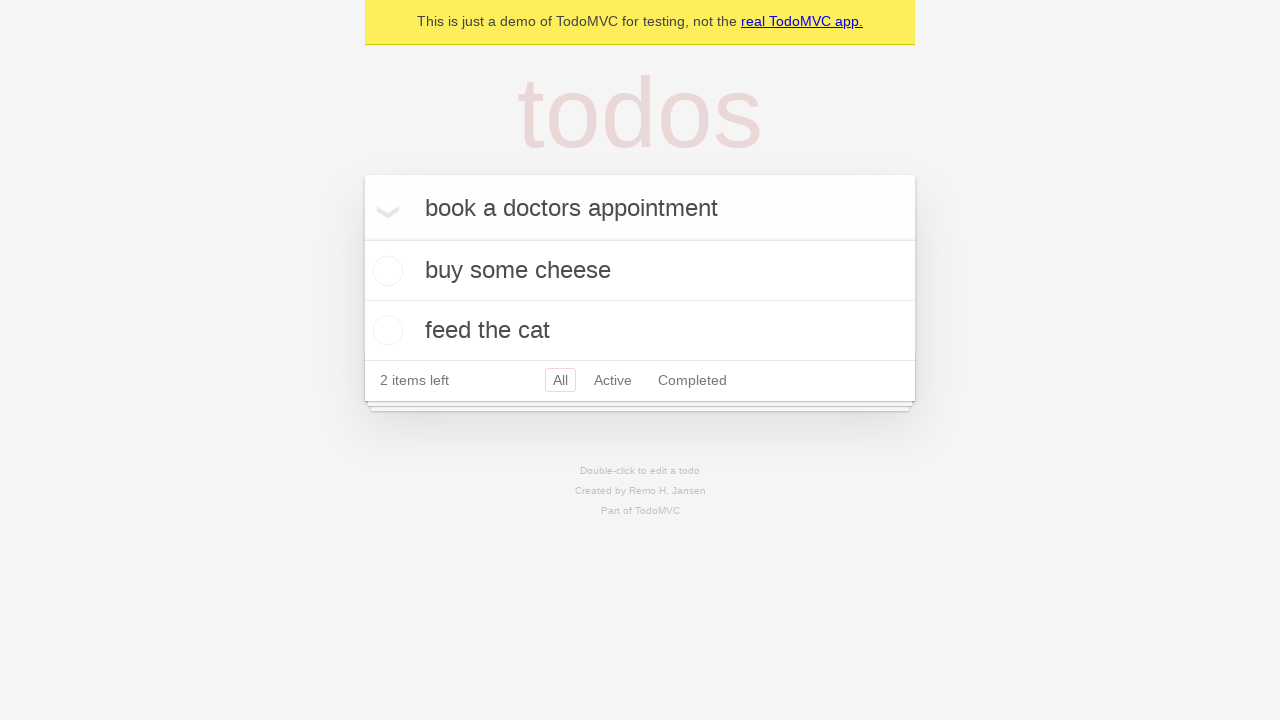

Pressed Enter to create third todo on internal:attr=[placeholder="What needs to be done?"i]
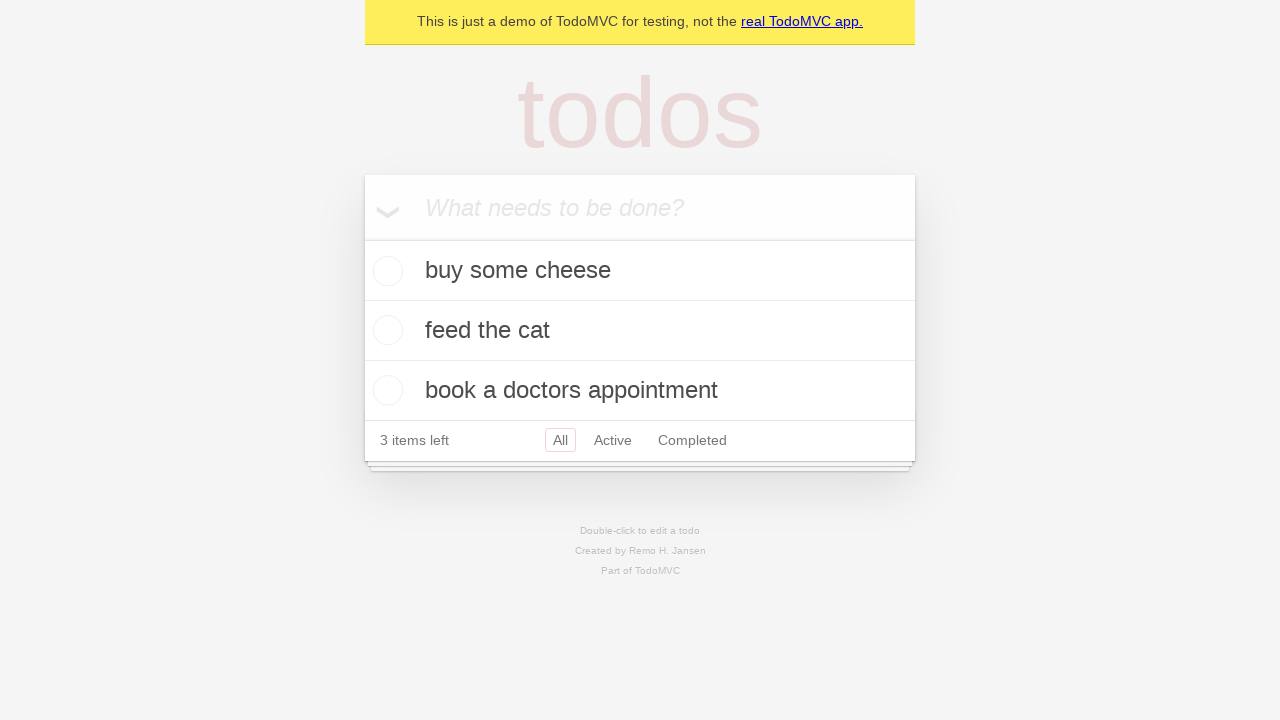

Checked second todo item checkbox at (385, 330) on internal:testid=[data-testid="todo-item"s] >> nth=1 >> internal:role=checkbox
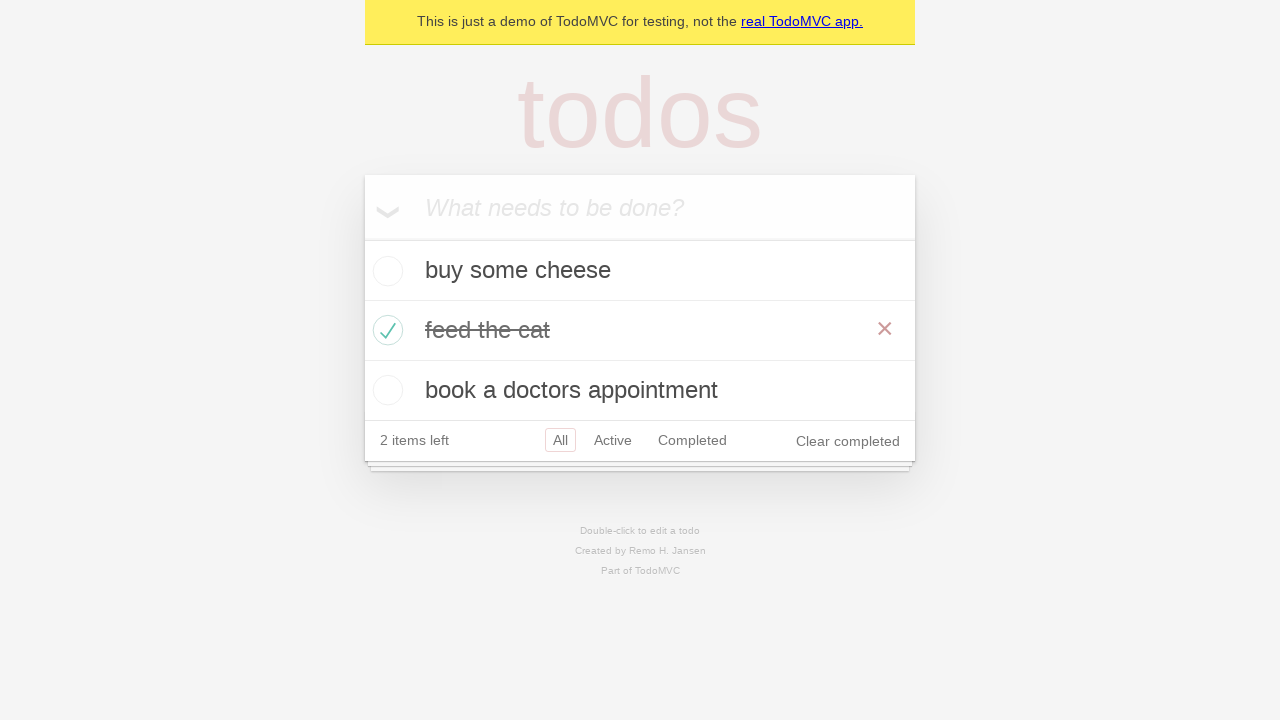

Clicked Active filter to display only active todos at (613, 440) on internal:role=link[name="Active"i]
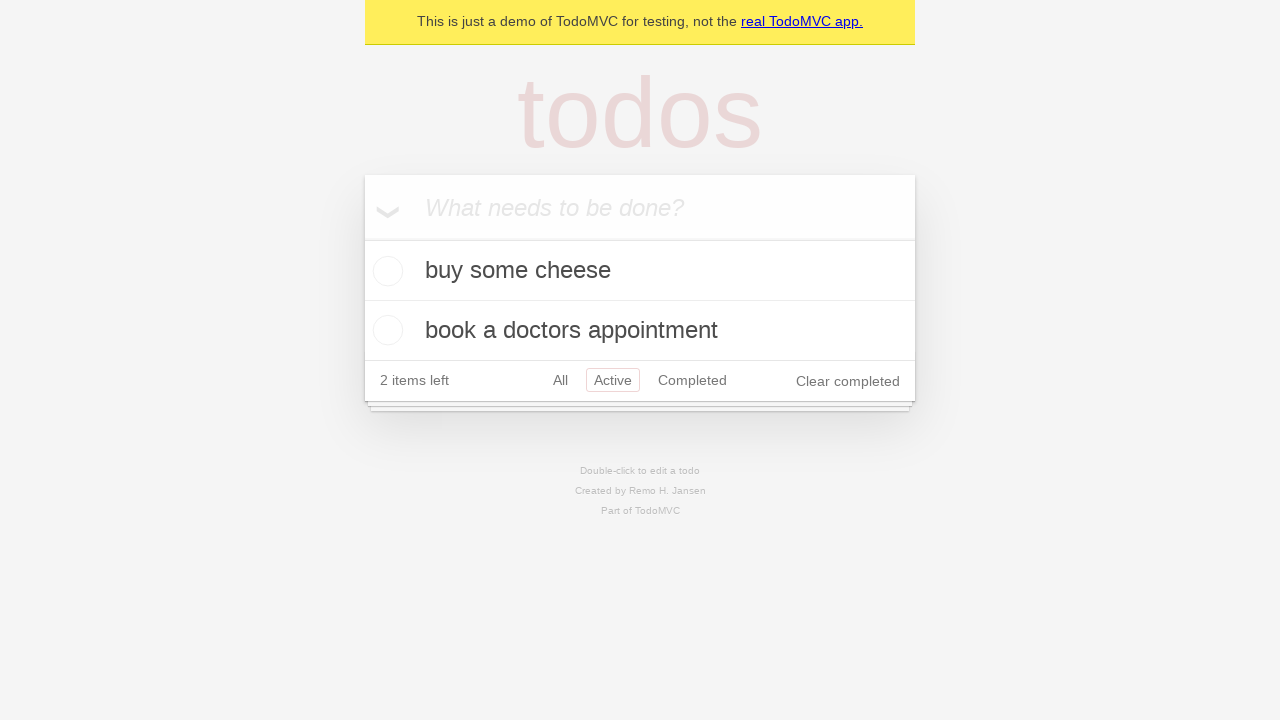

Clicked Completed filter to display only completed todos at (692, 380) on internal:role=link[name="Completed"i]
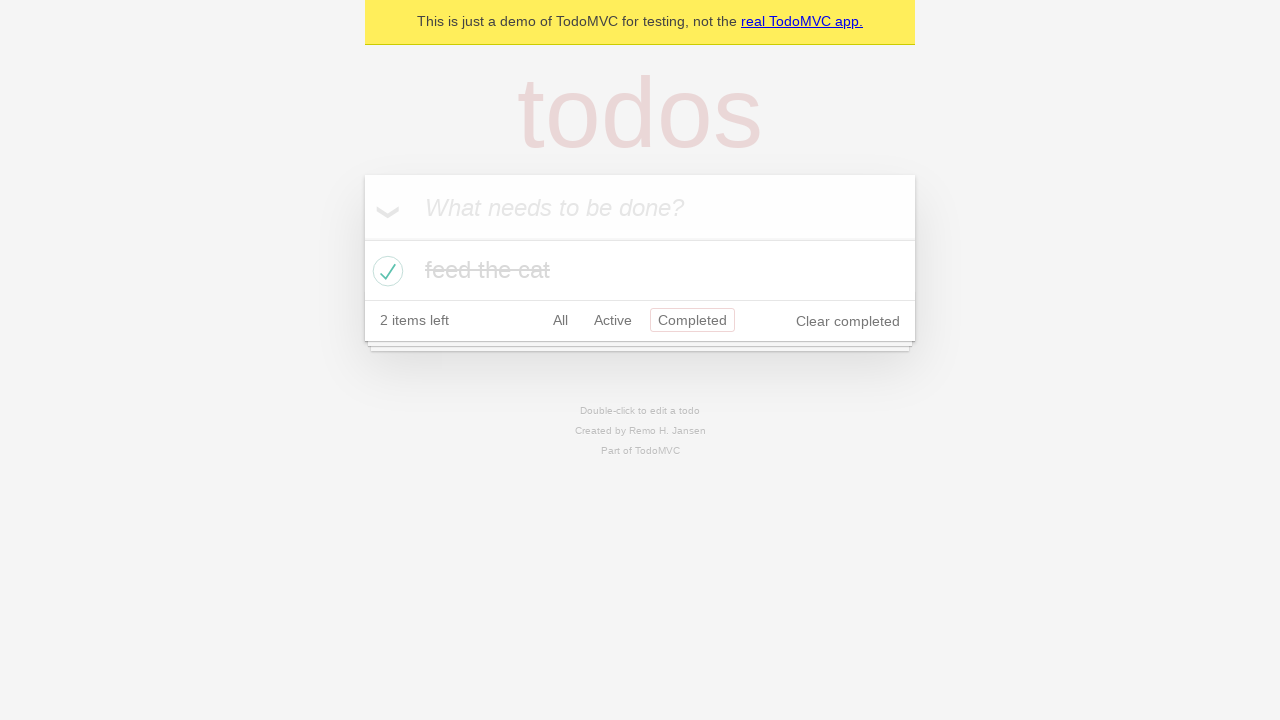

Clicked All filter to display all todo items at (560, 320) on internal:role=link[name="All"i]
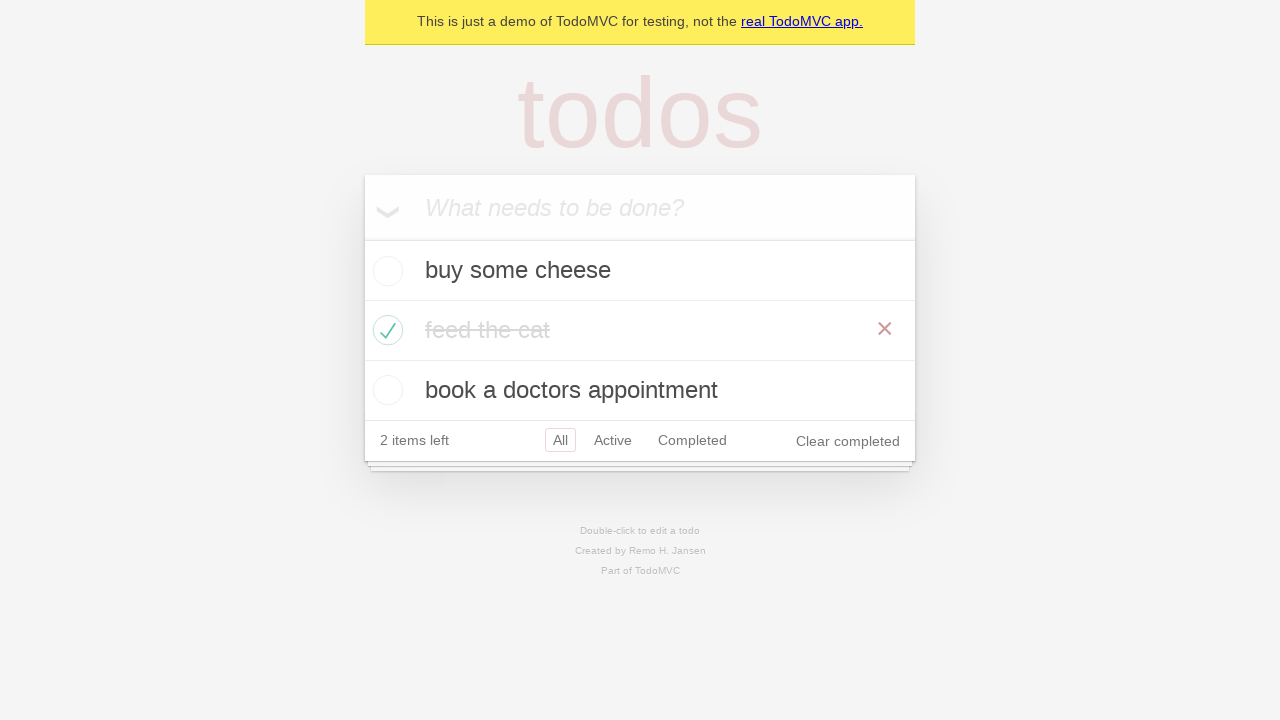

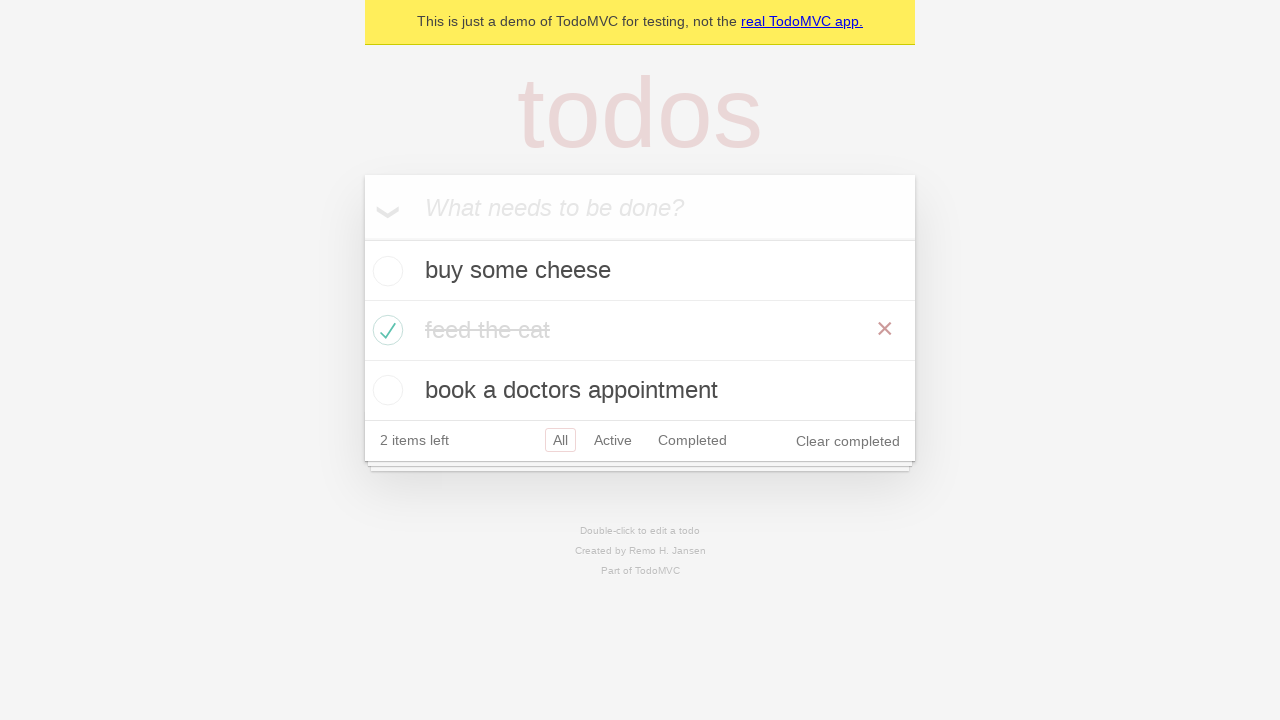